Tests that a canceled change to an employee name doesn't persist

Starting URL: https://devmountain-qa.github.io/employee-manager/1.2_Version/index.html

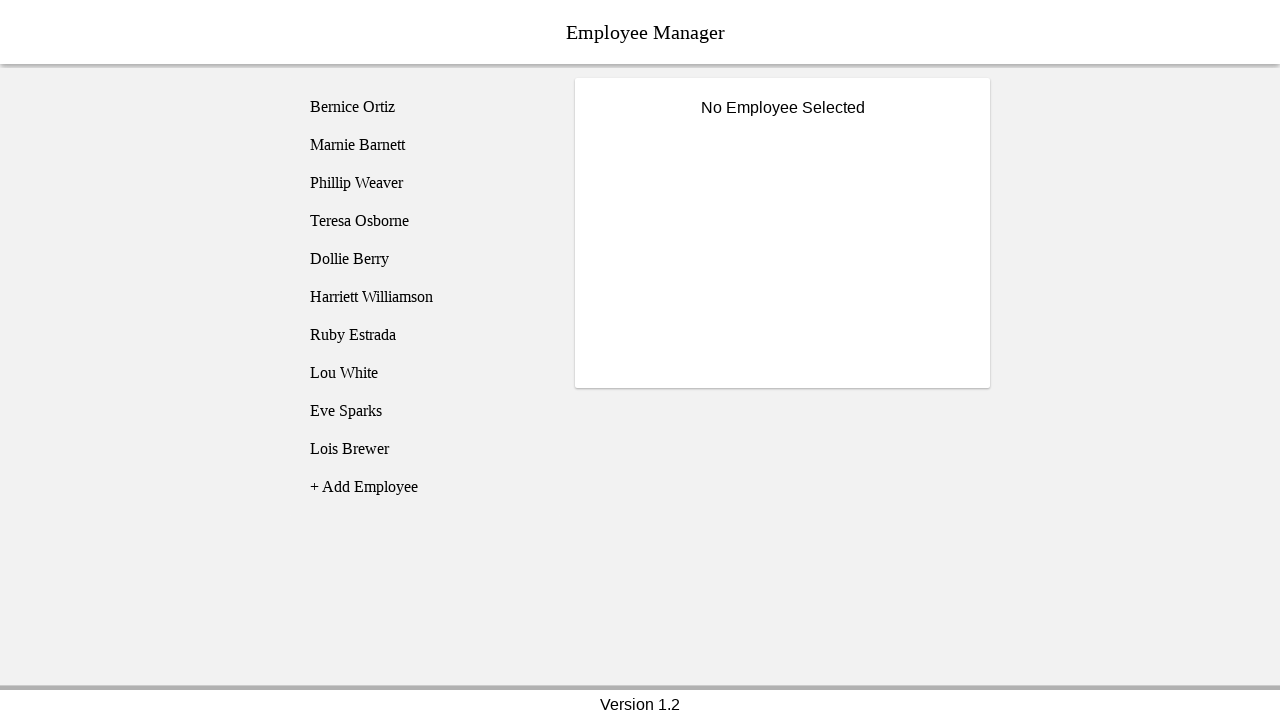

Clicked on Phillip Weaver employee at (425, 183) on [name='employee3']
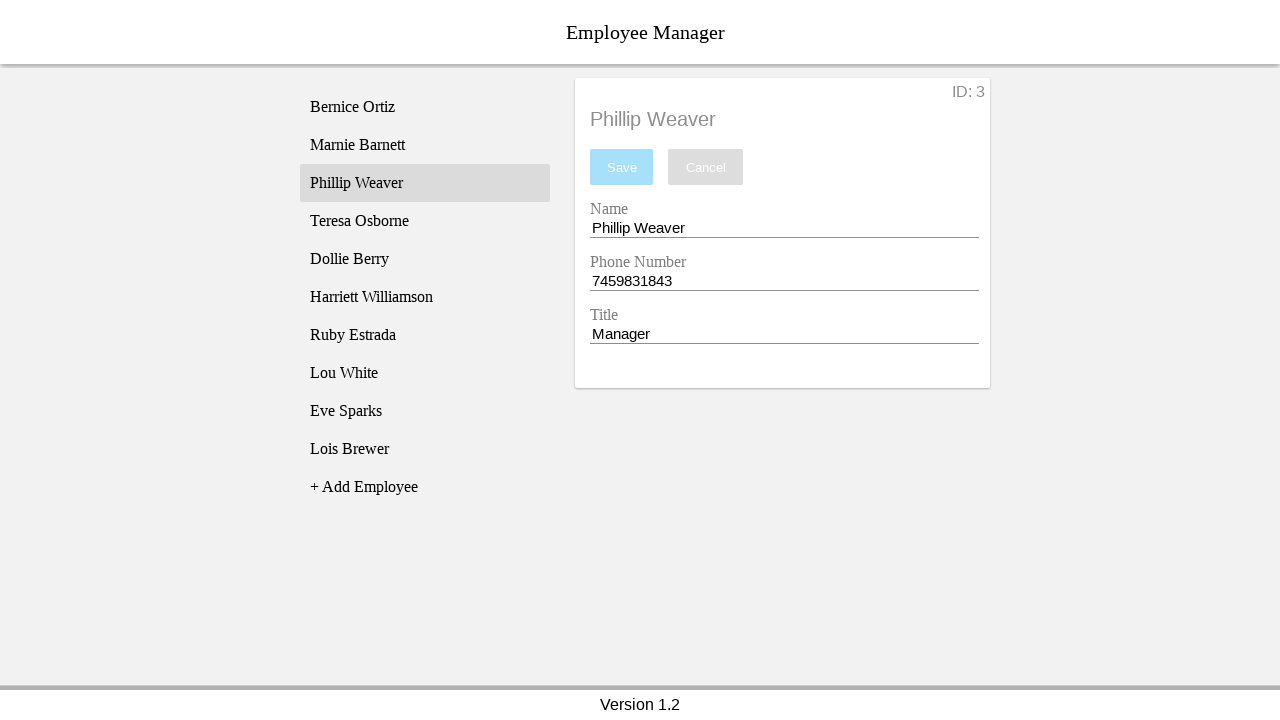

Name input field became visible
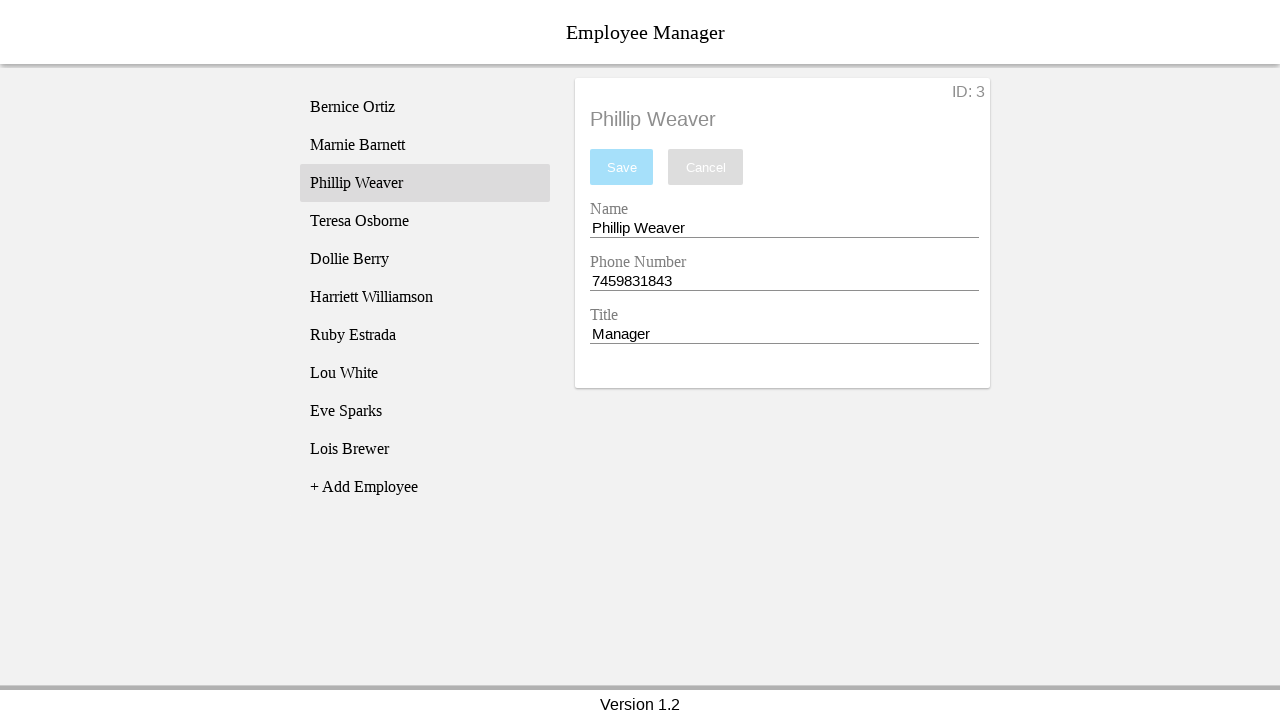

Filled name input with 'Test Name' on [name='nameEntry']
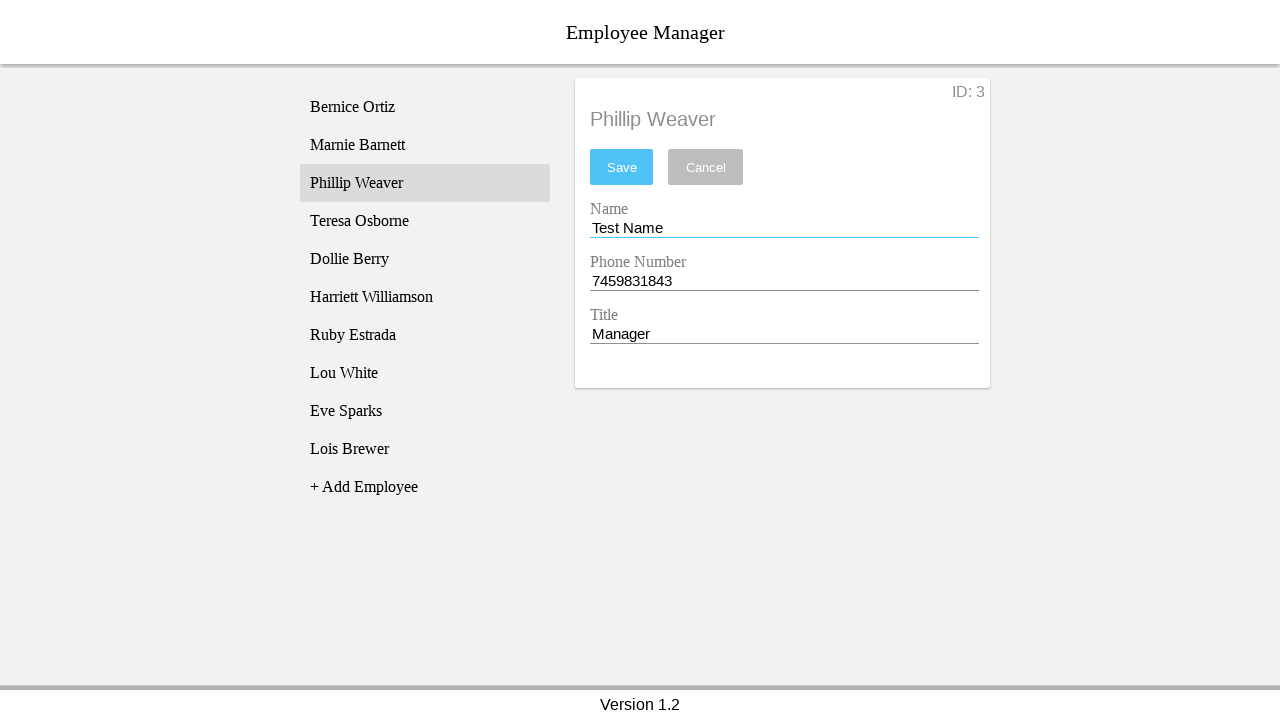

Clicked cancel button to discard changes at (706, 167) on [name='cancel']
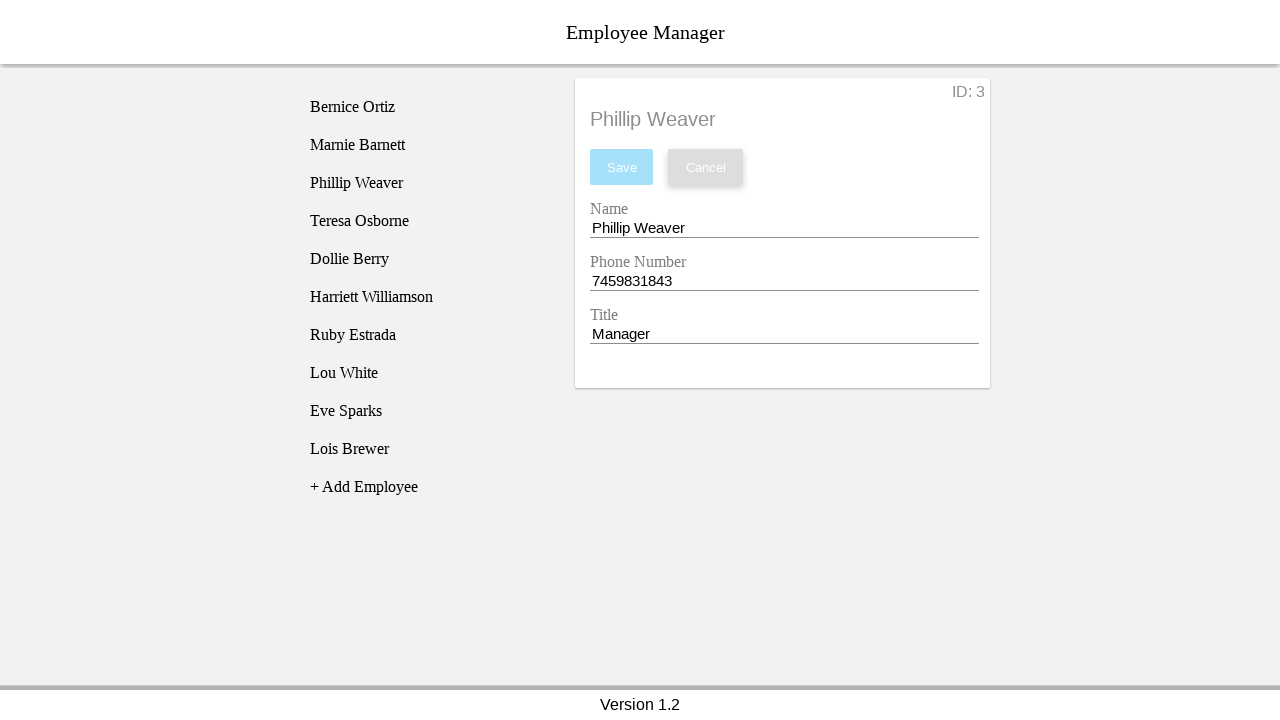

Verified name field reverted to 'Phillip Weaver' after canceling change
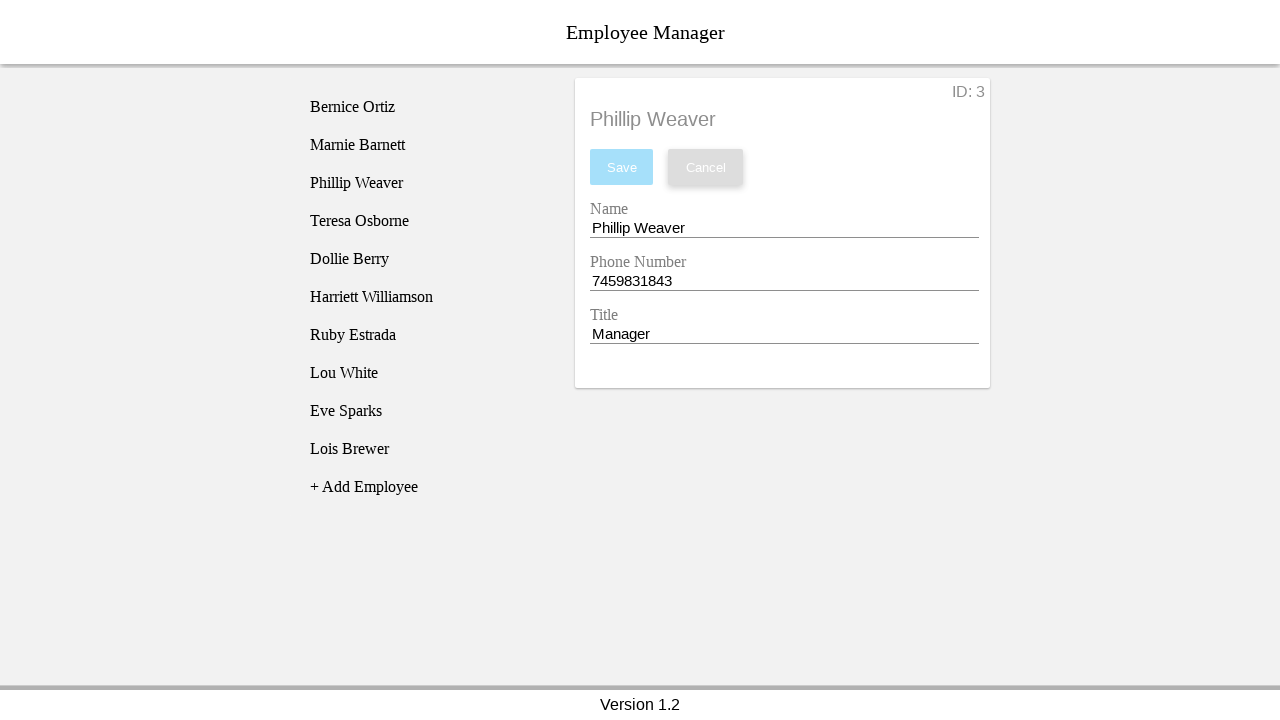

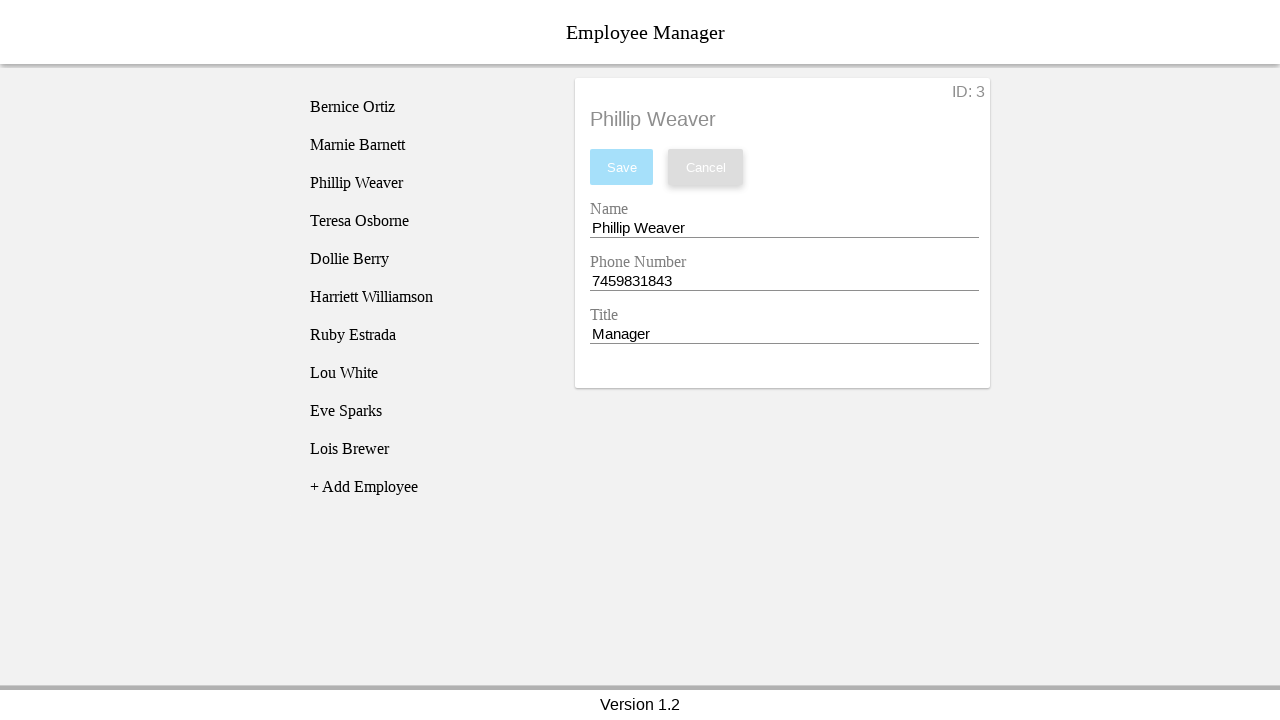